Navigates to a bot detection testing page and waits for the page to fully load to verify browser automation detection status.

Starting URL: https://www.browserscan.net/bot-detection

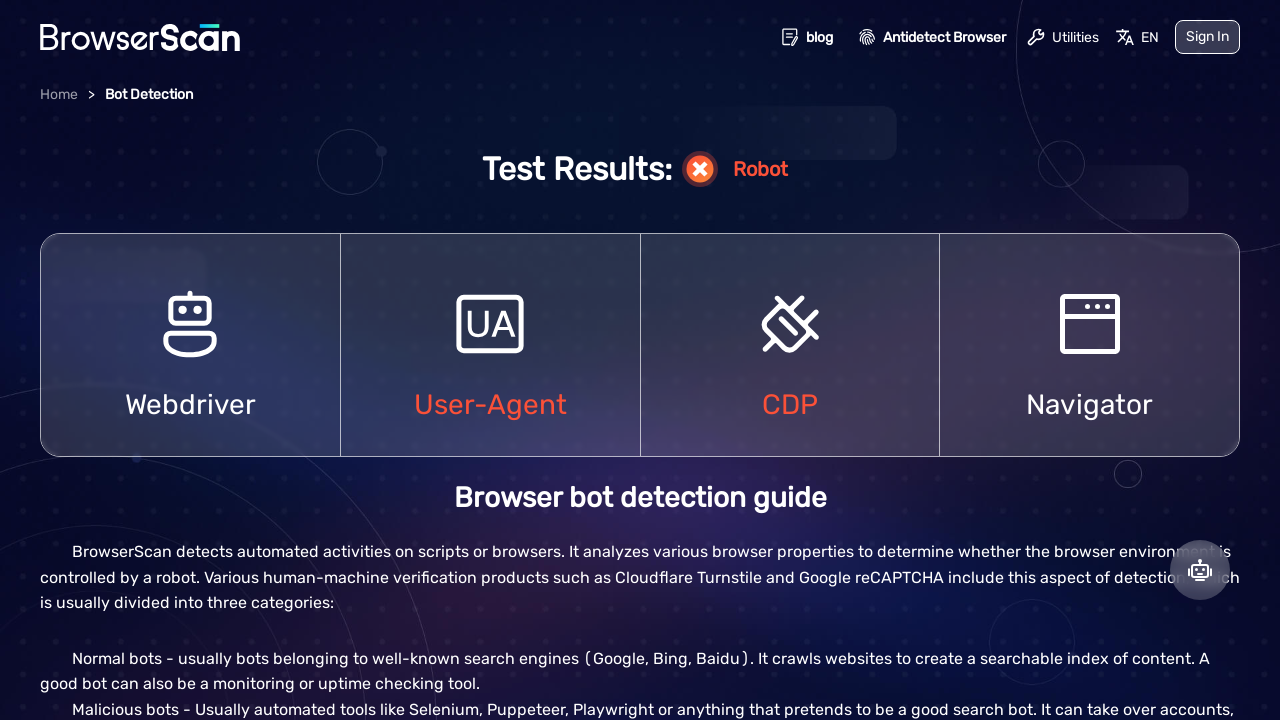

Navigated to bot detection testing page
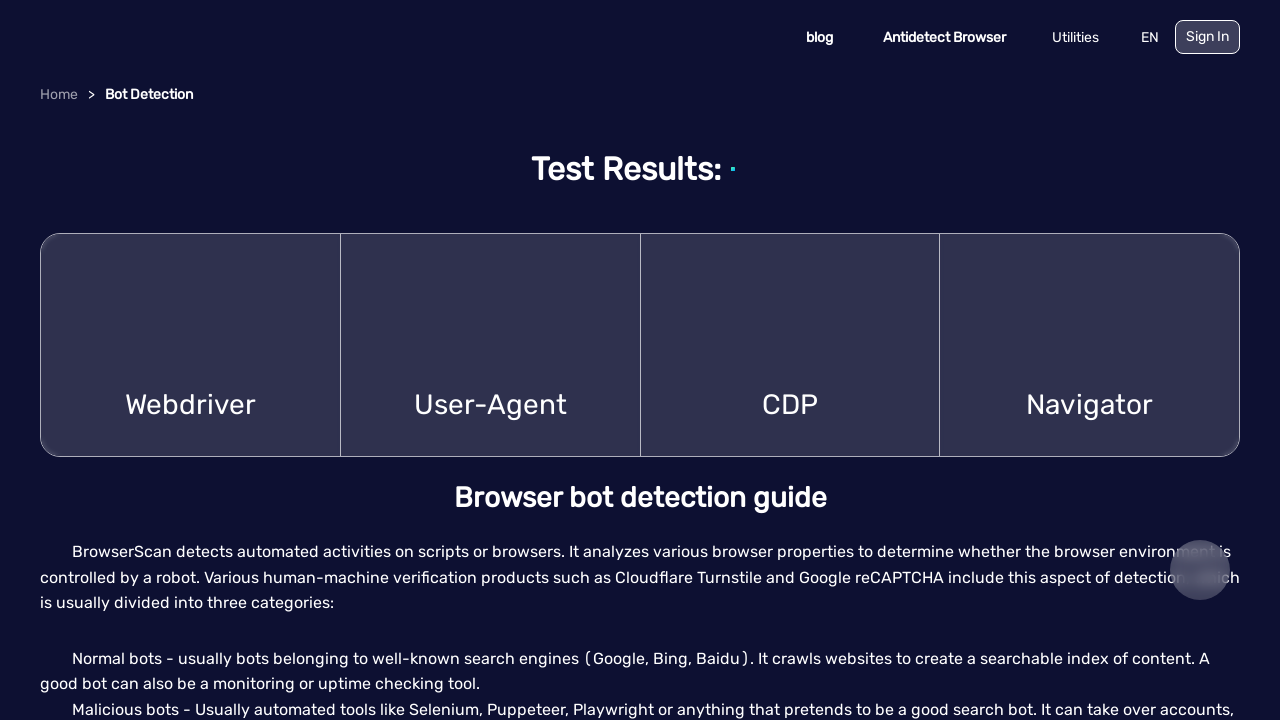

Page fully loaded (network idle)
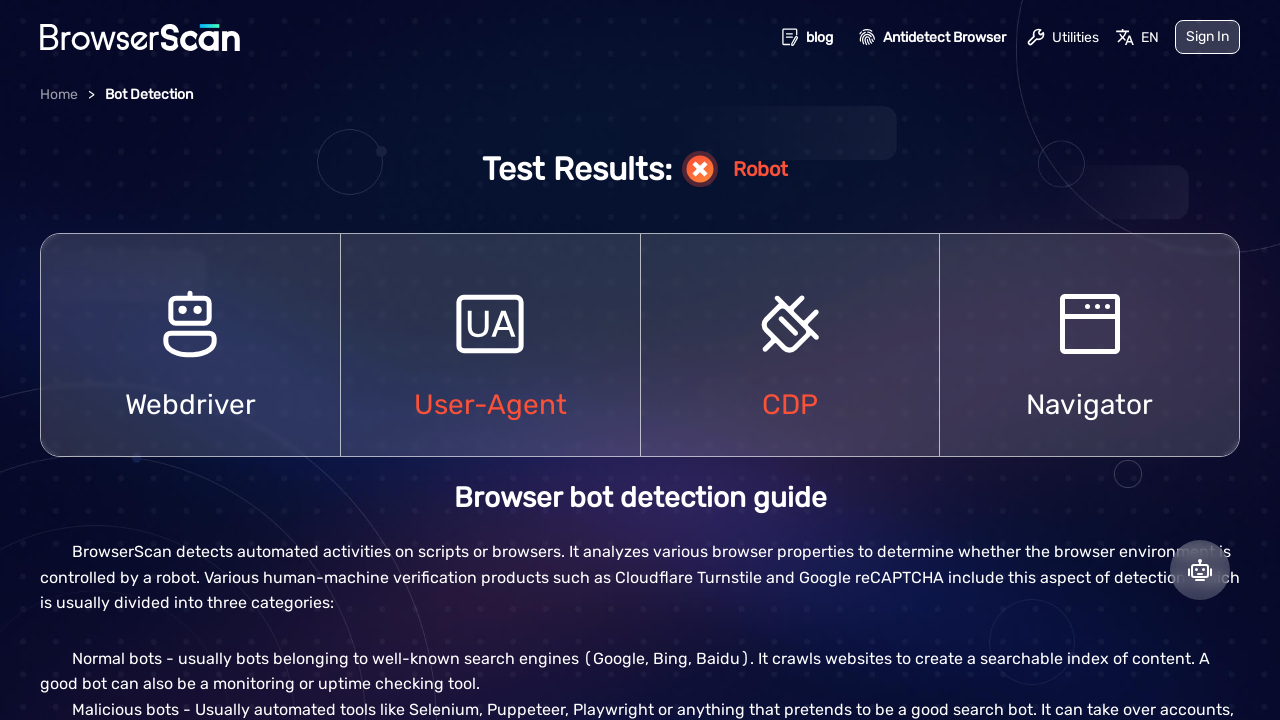

Waited 3 seconds for bot detection scripts to complete
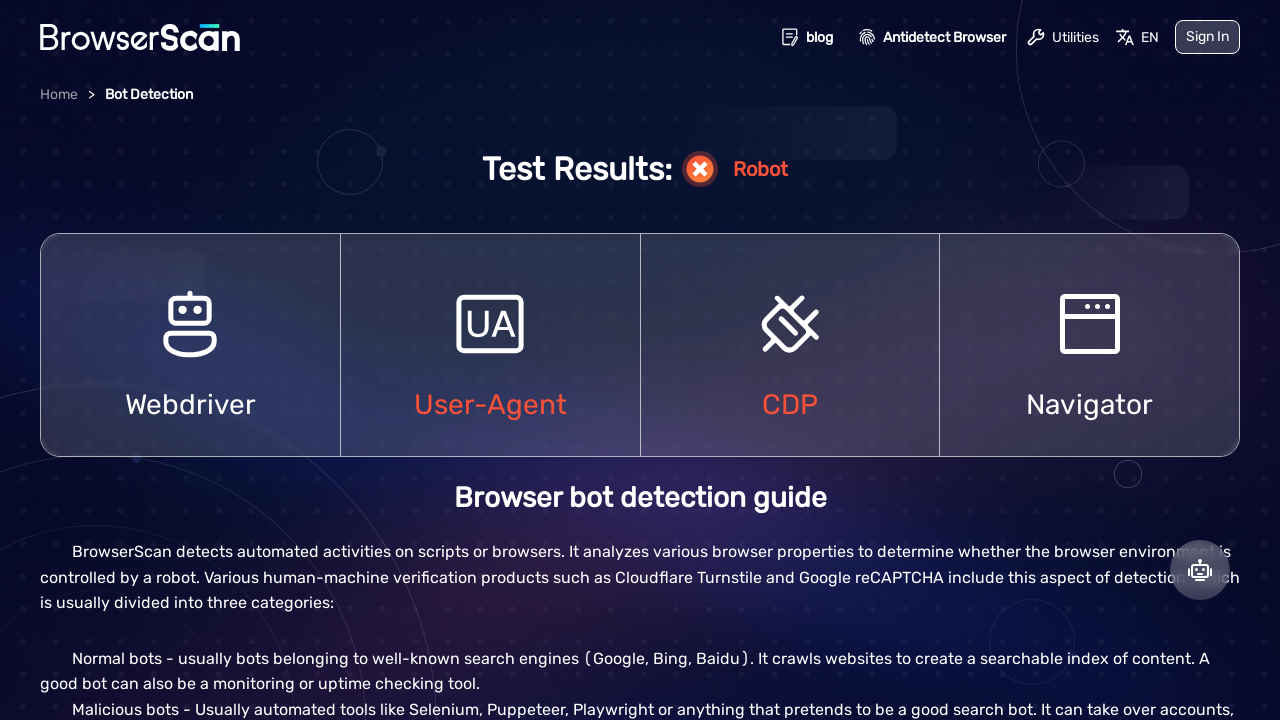

Verified page content loaded by checking body element
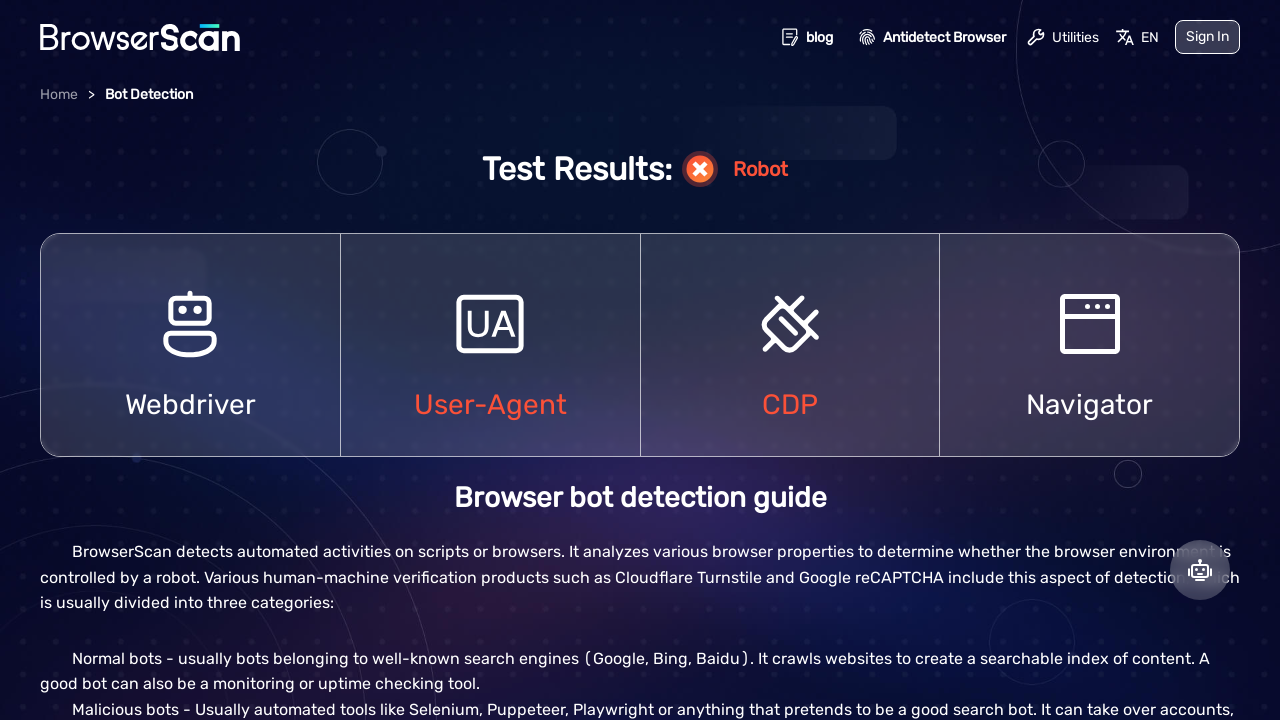

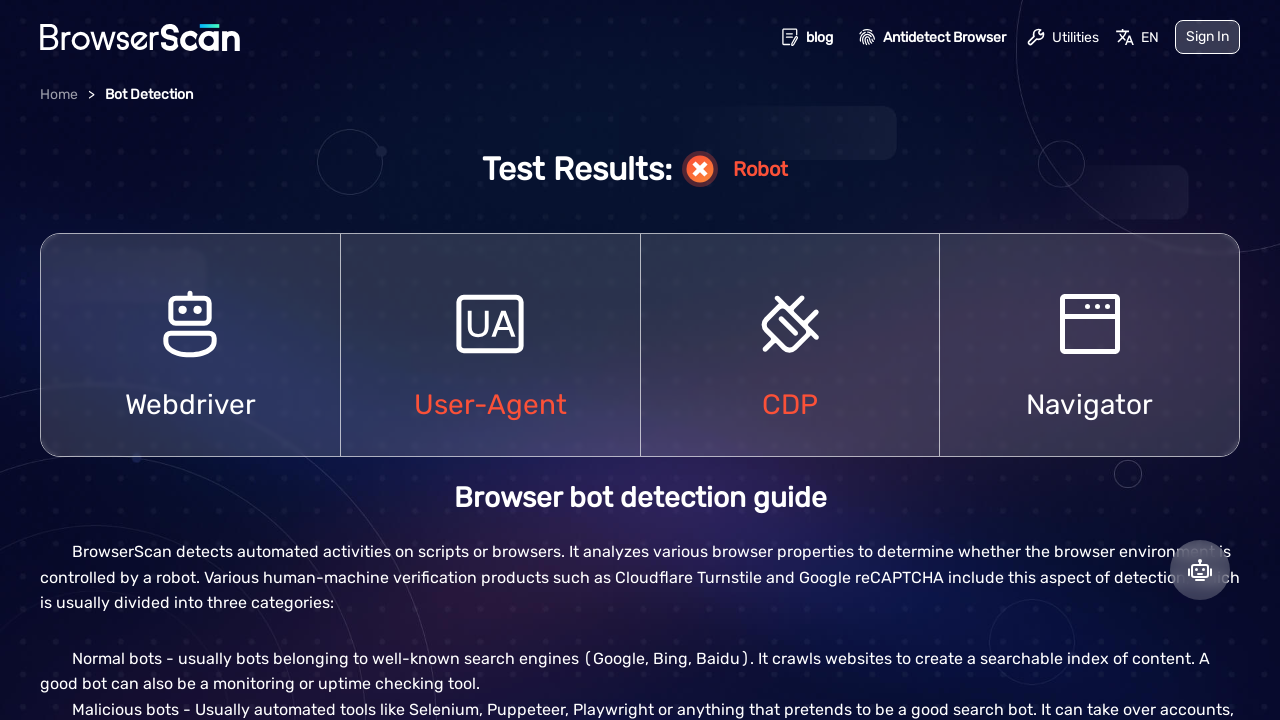